Tests registration form by filling first name, last name, and email fields, then submitting and verifying success message

Starting URL: http://suninjuly.github.io/registration1.html

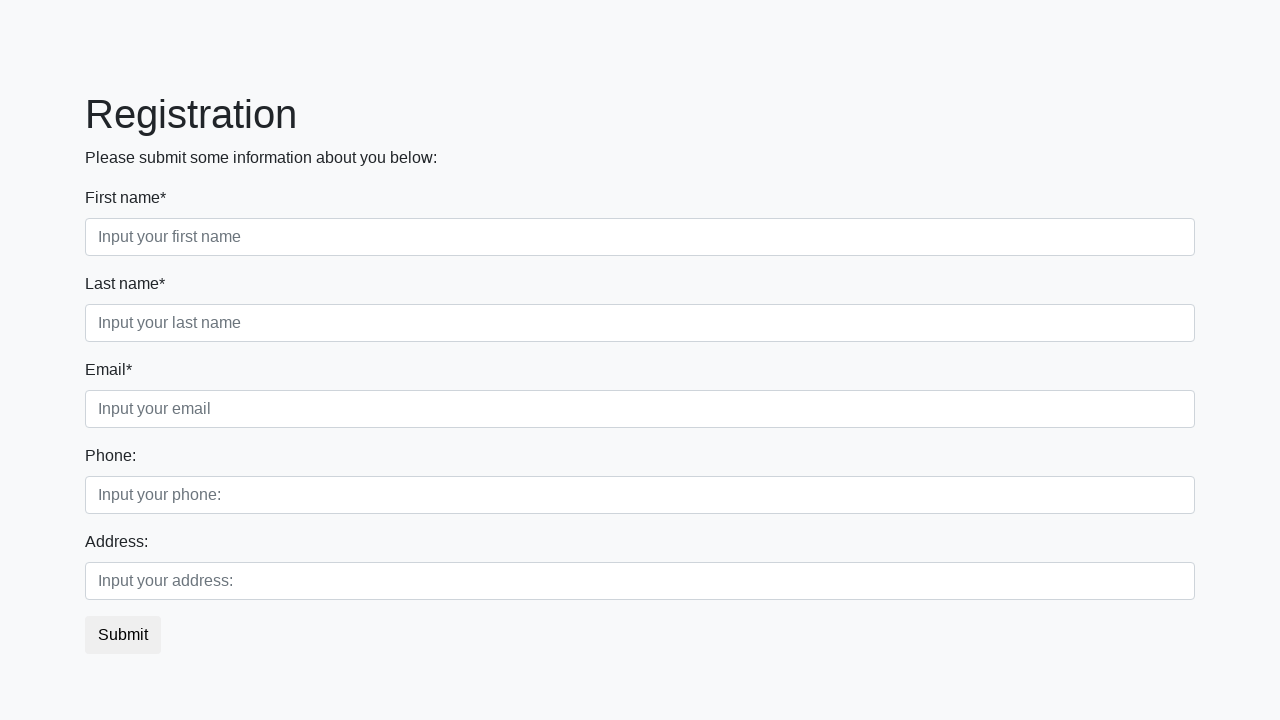

Filled first name field with 'Ivan' on [placeholder="Input your first name"]
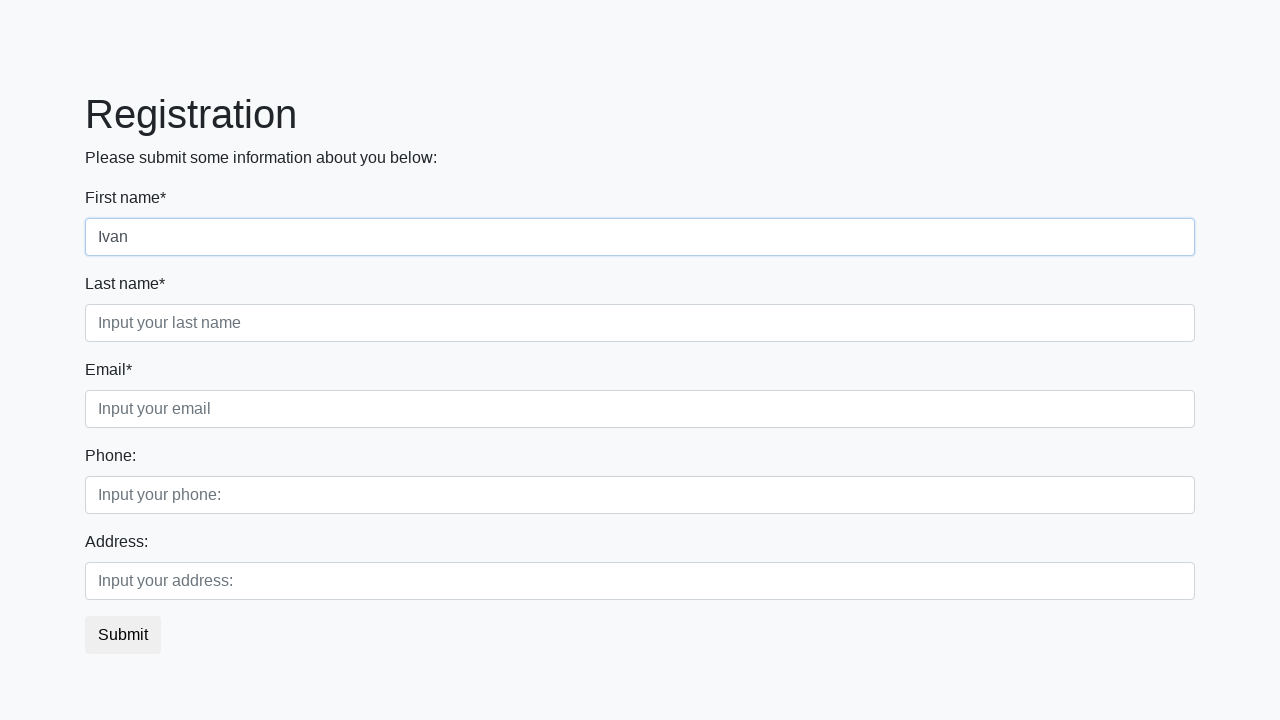

Filled last name field with 'Ivanov' on [placeholder="Input your last name"]
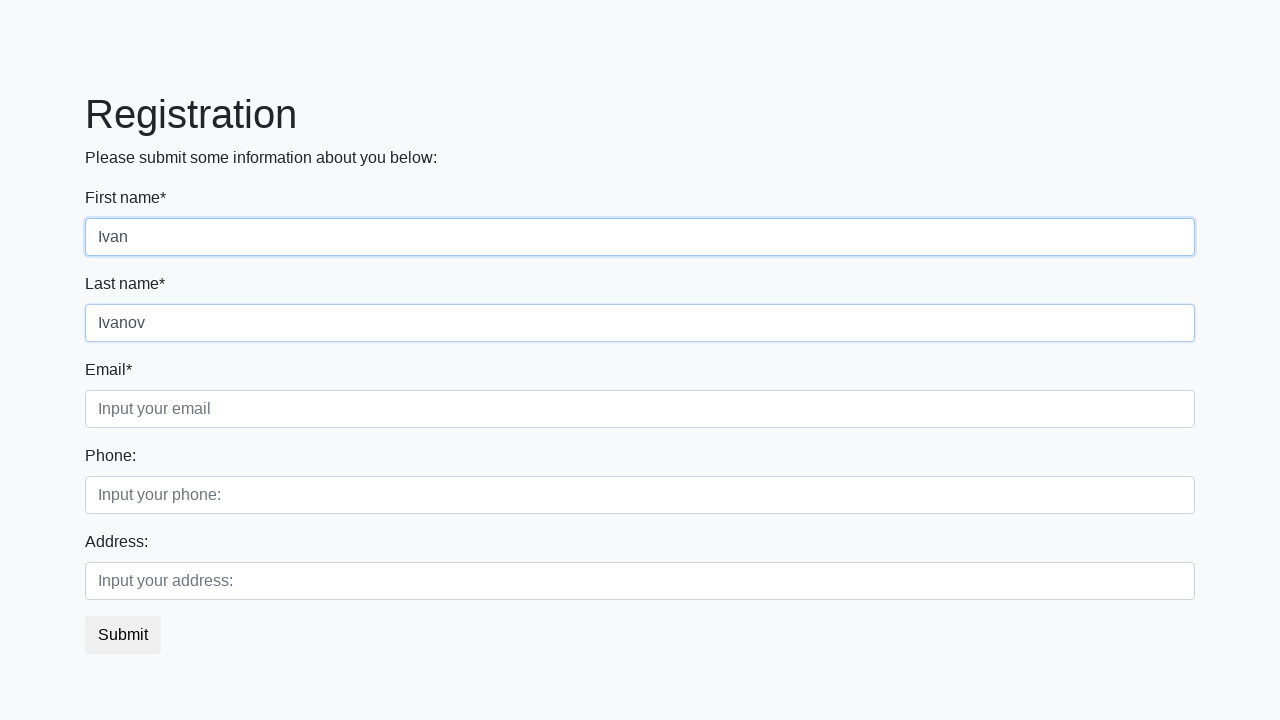

Filled email field with 'Ivan@mail.ru' on [placeholder="Input your email"]
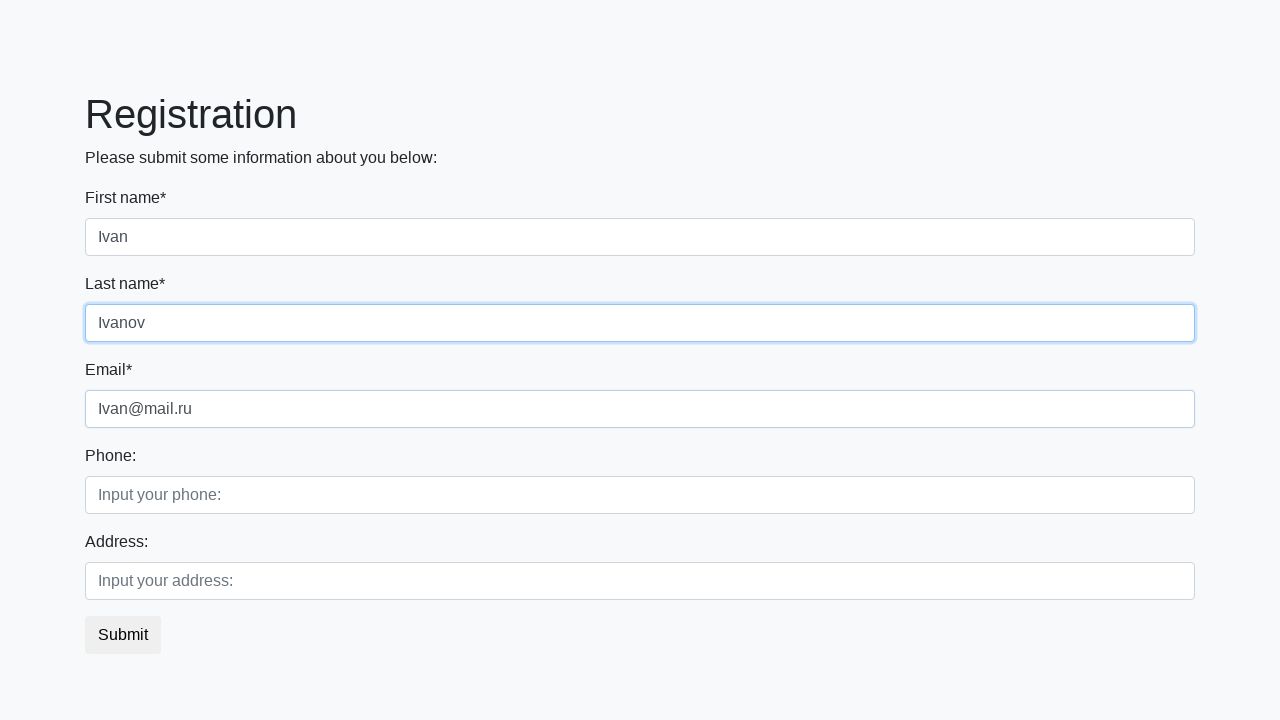

Clicked submit button to register at (123, 635) on button.btn
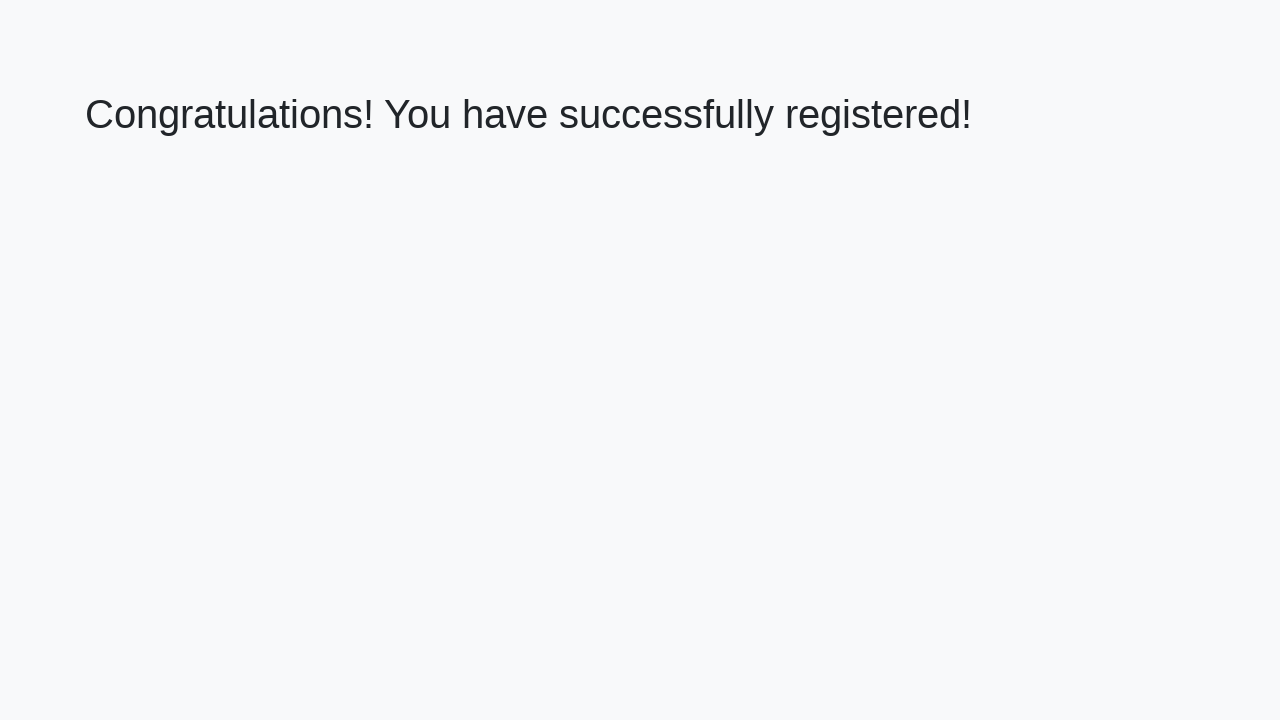

Success message heading loaded
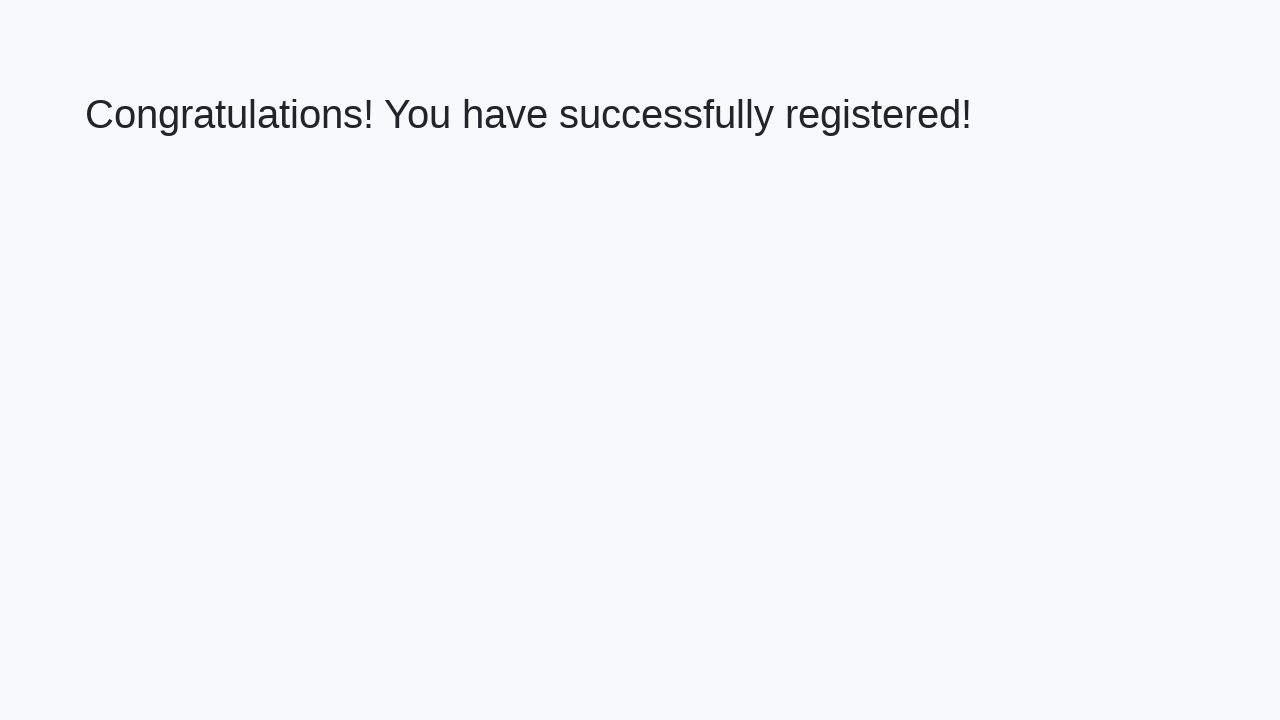

Retrieved success message text
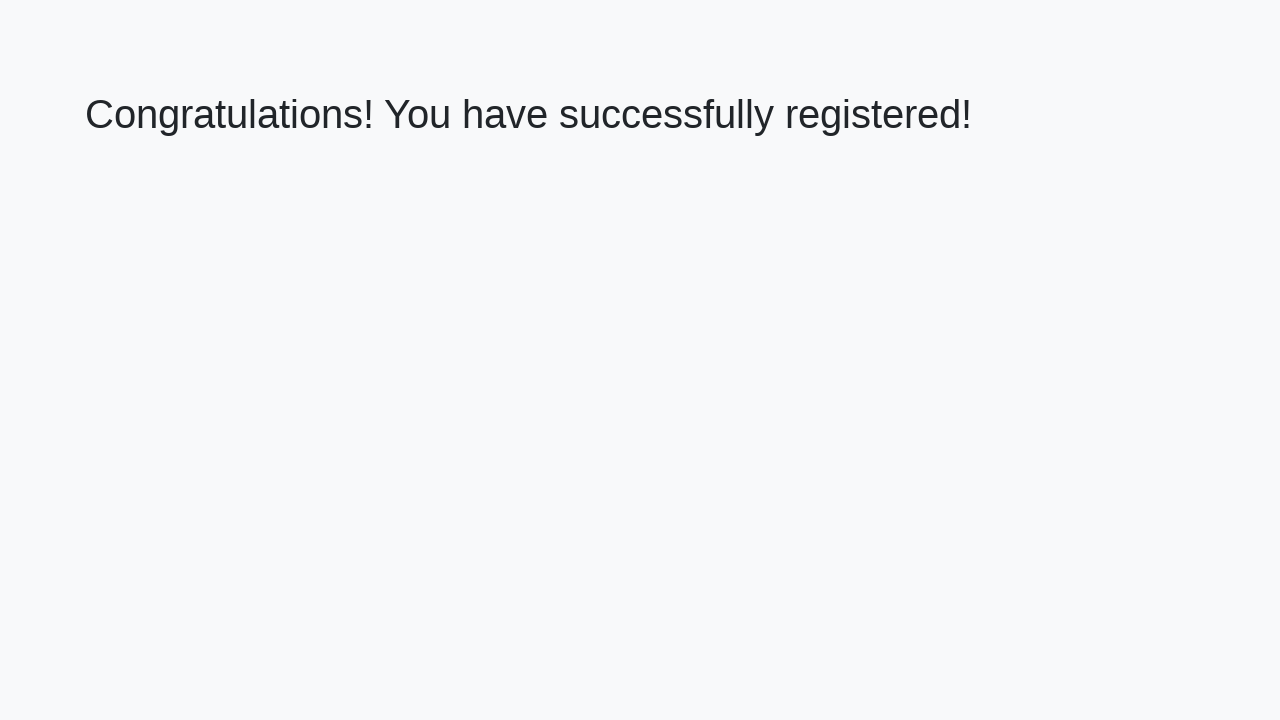

Verified success message: 'Congratulations! You have successfully registered!'
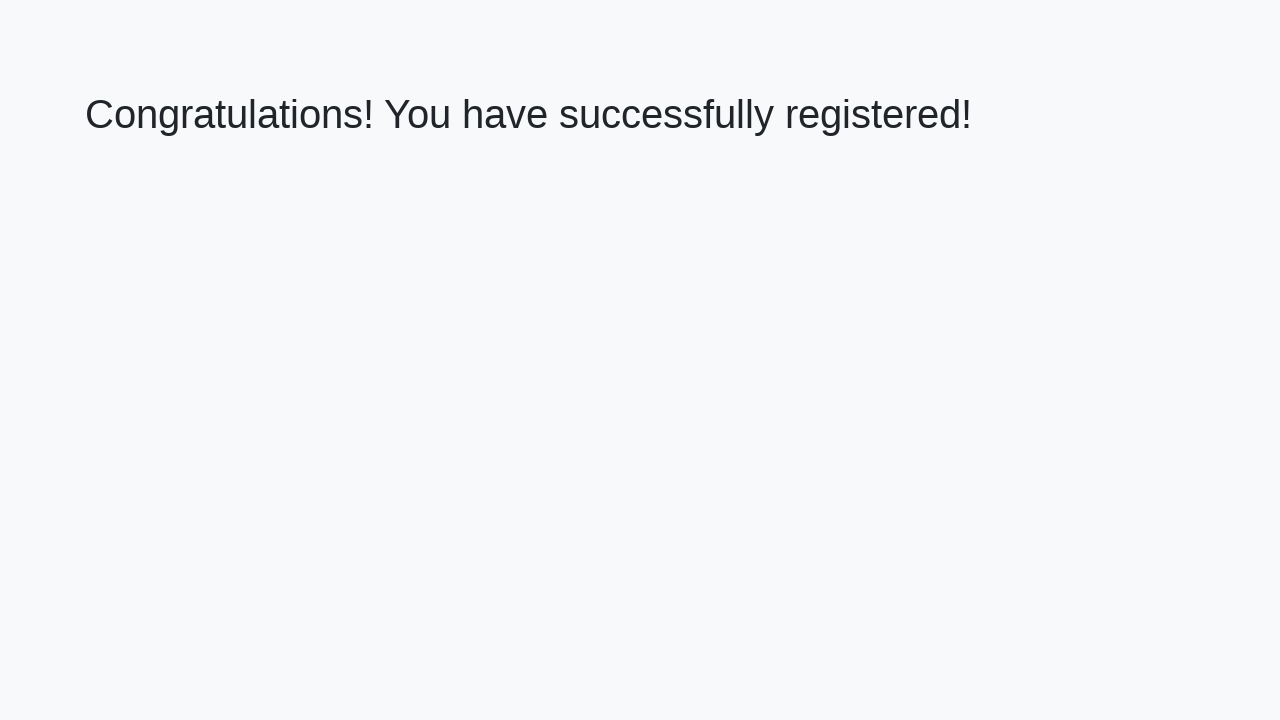

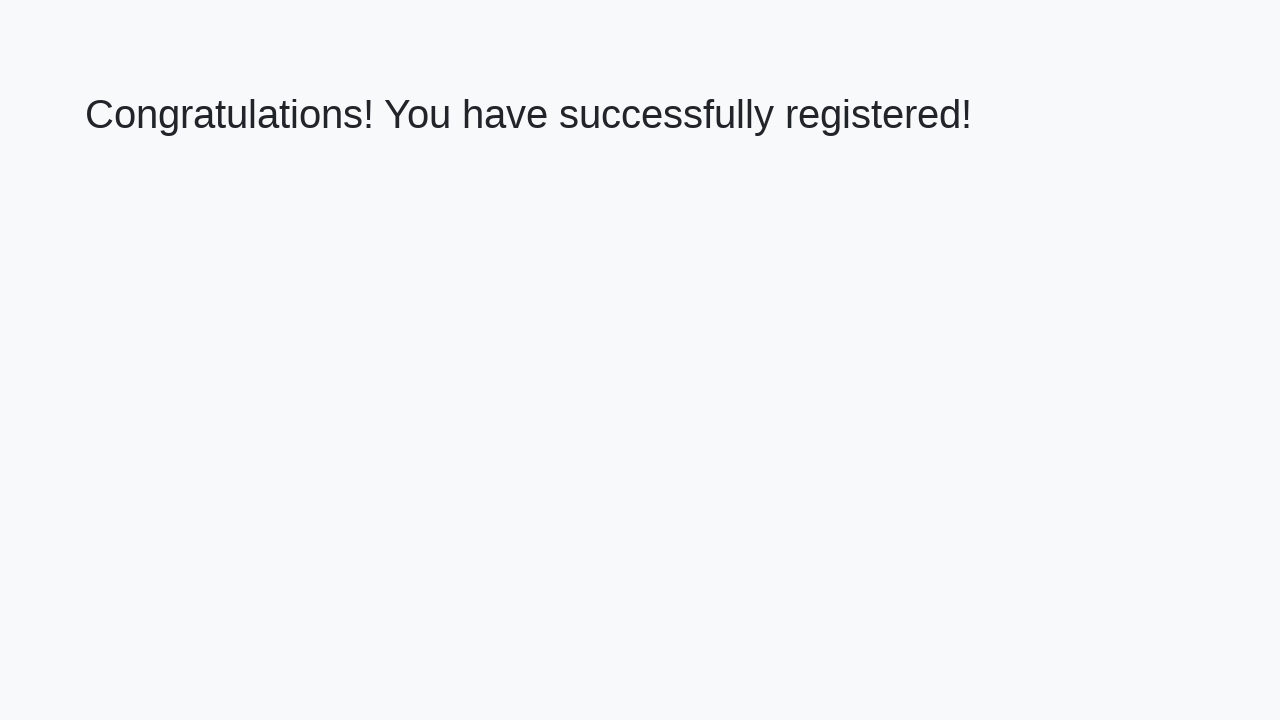